Tests JavaScript alert handling functionality by triggering different types of alerts (simple alert and confirmation dialog) and interacting with them using accept and dismiss methods

Starting URL: https://rahulshettyacademy.com/AutomationPractice/

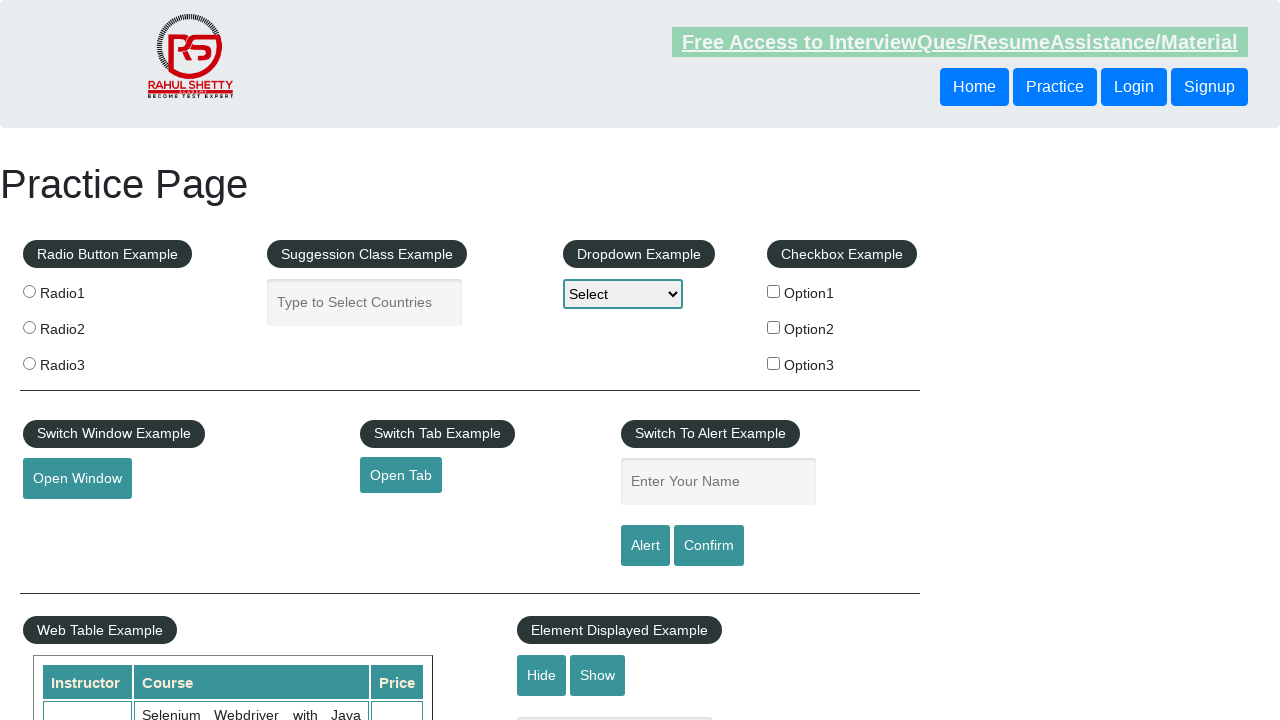

Filled name field with 'Harsh' on //input[@placeholder="Enter Your Name"]
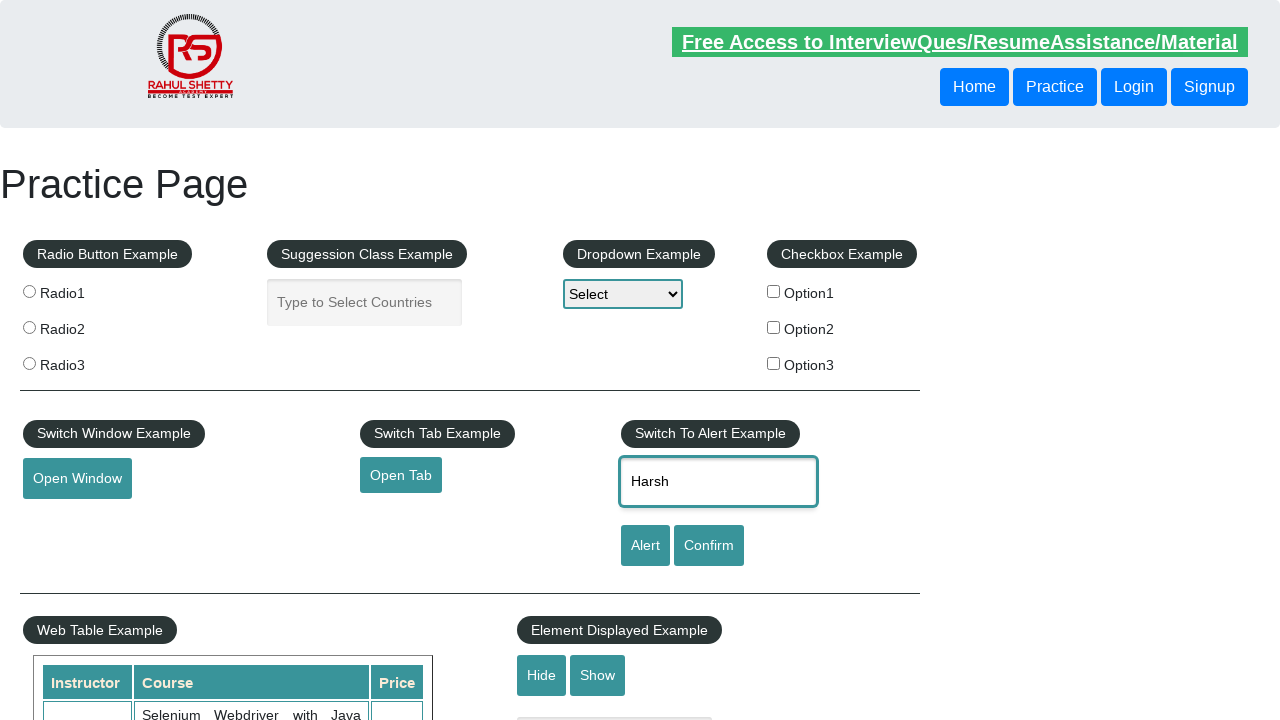

Clicked Alert button to trigger simple alert at (645, 546) on xpath=//input[@placeholder="Enter Your Name"]/following-sibling::input[@value="A
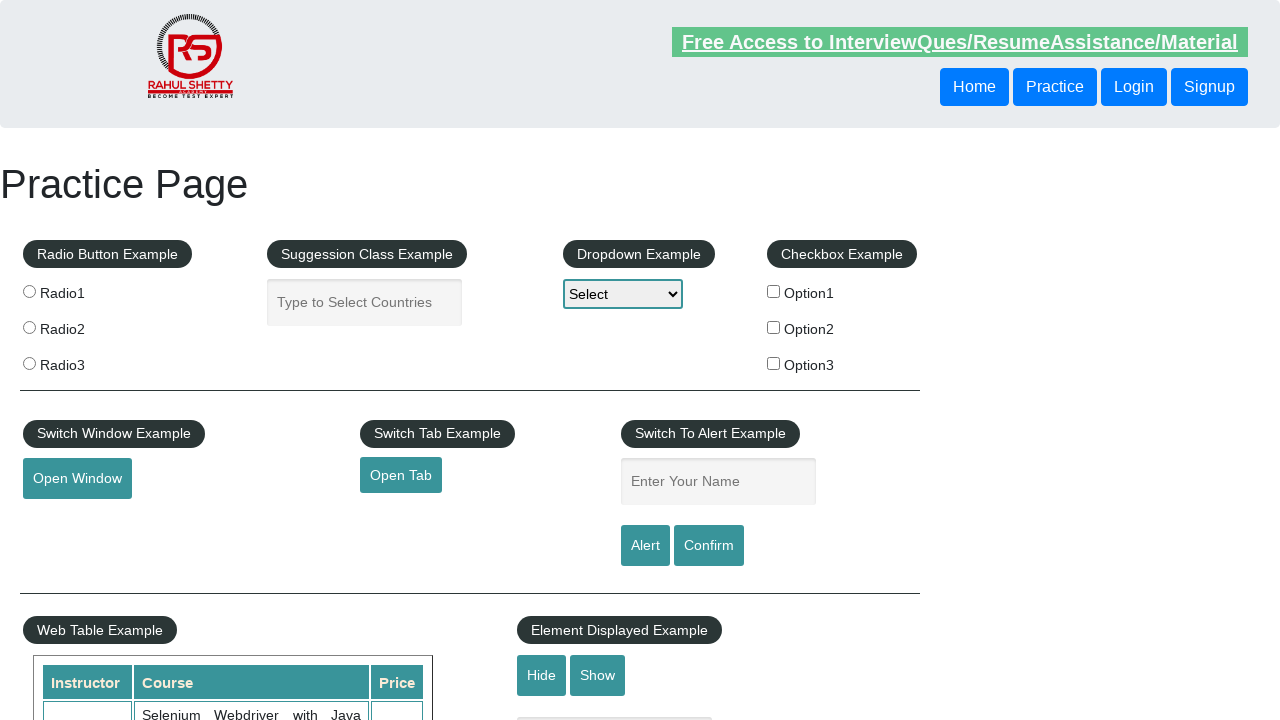

Set up dialog handler to accept alerts
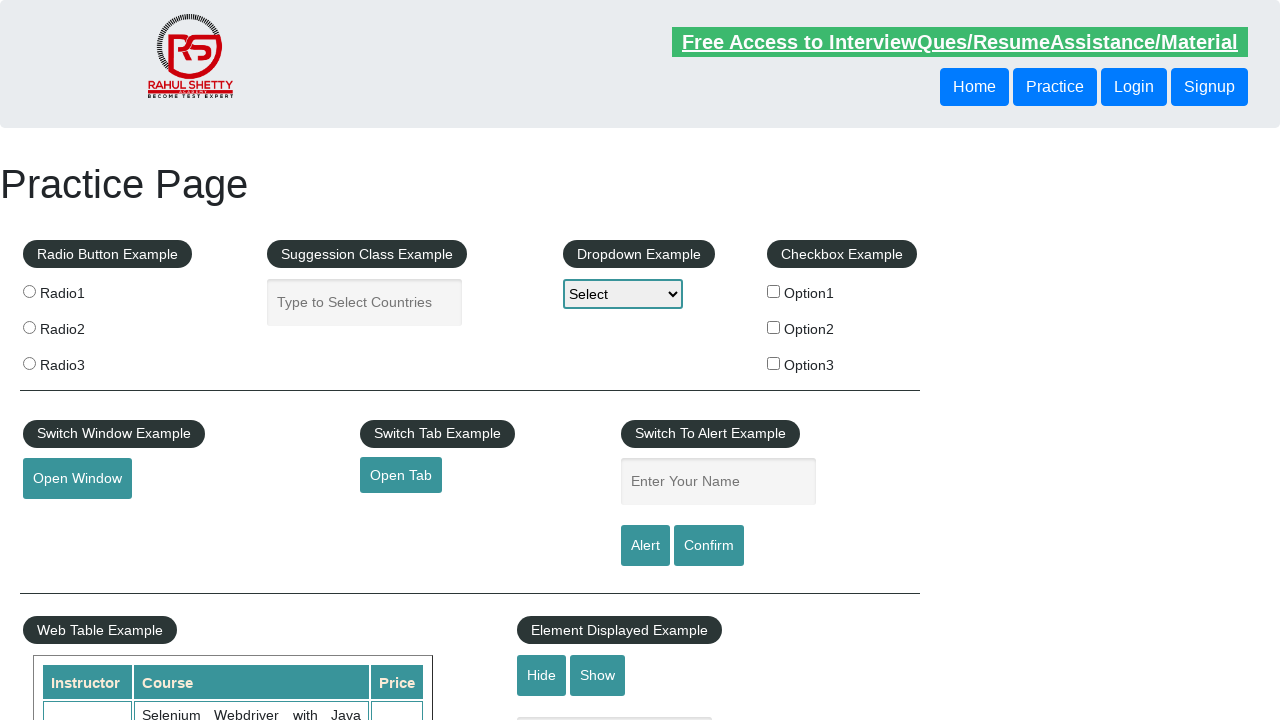

Waited 1 second for alert to be processed
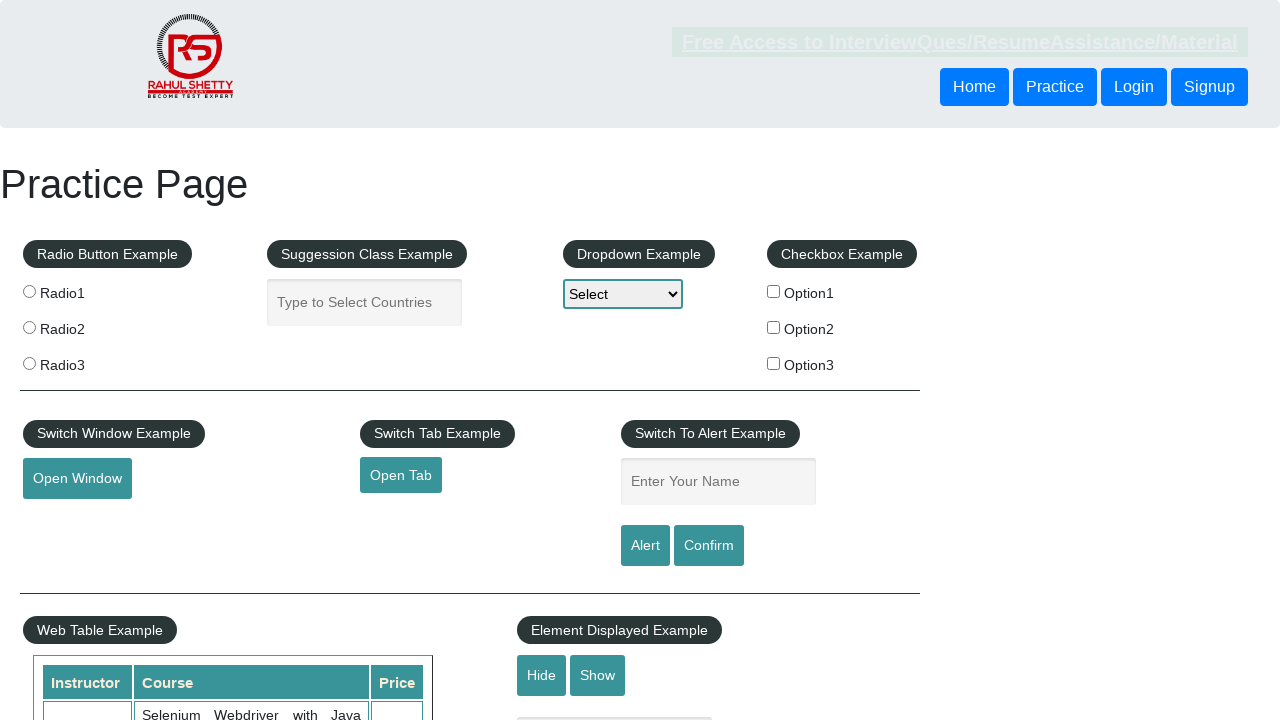

Filled name field with 'Harsh' for confirmation test on //input[@placeholder="Enter Your Name"]
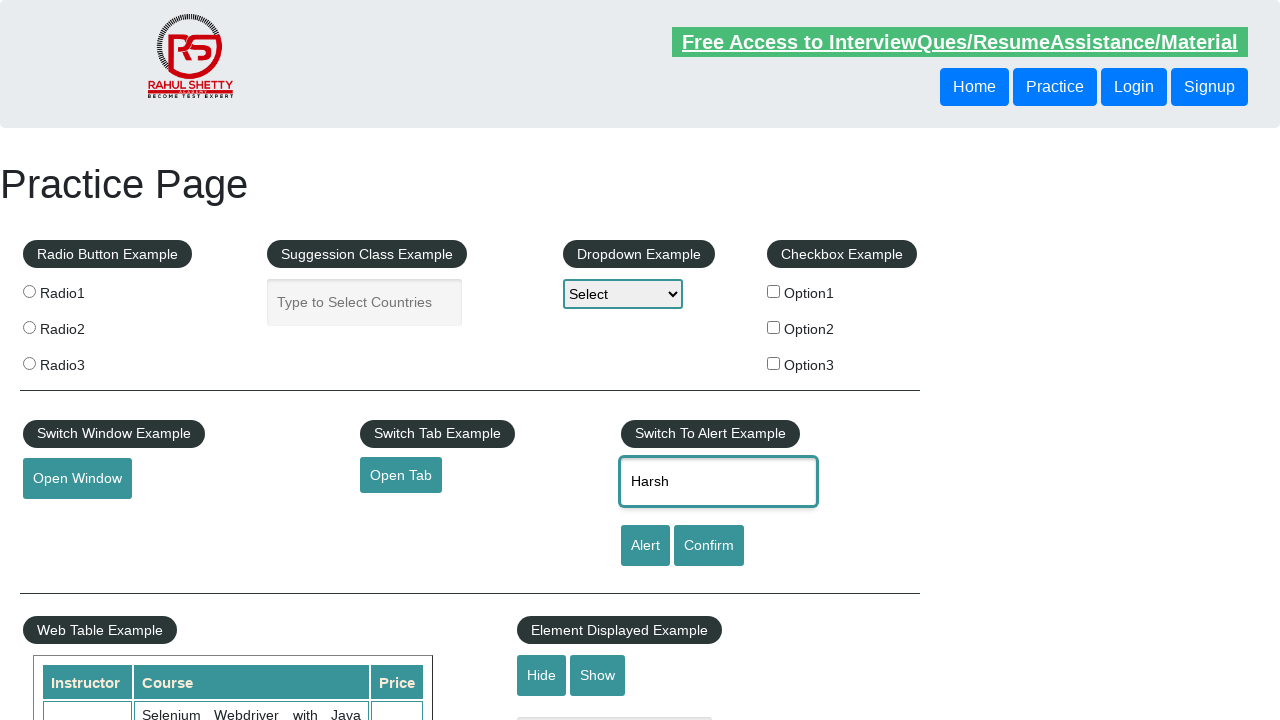

Clicked Confirm button to trigger confirmation dialog at (709, 546) on xpath=//input[@placeholder="Enter Your Name"]/following-sibling::input[@value="C
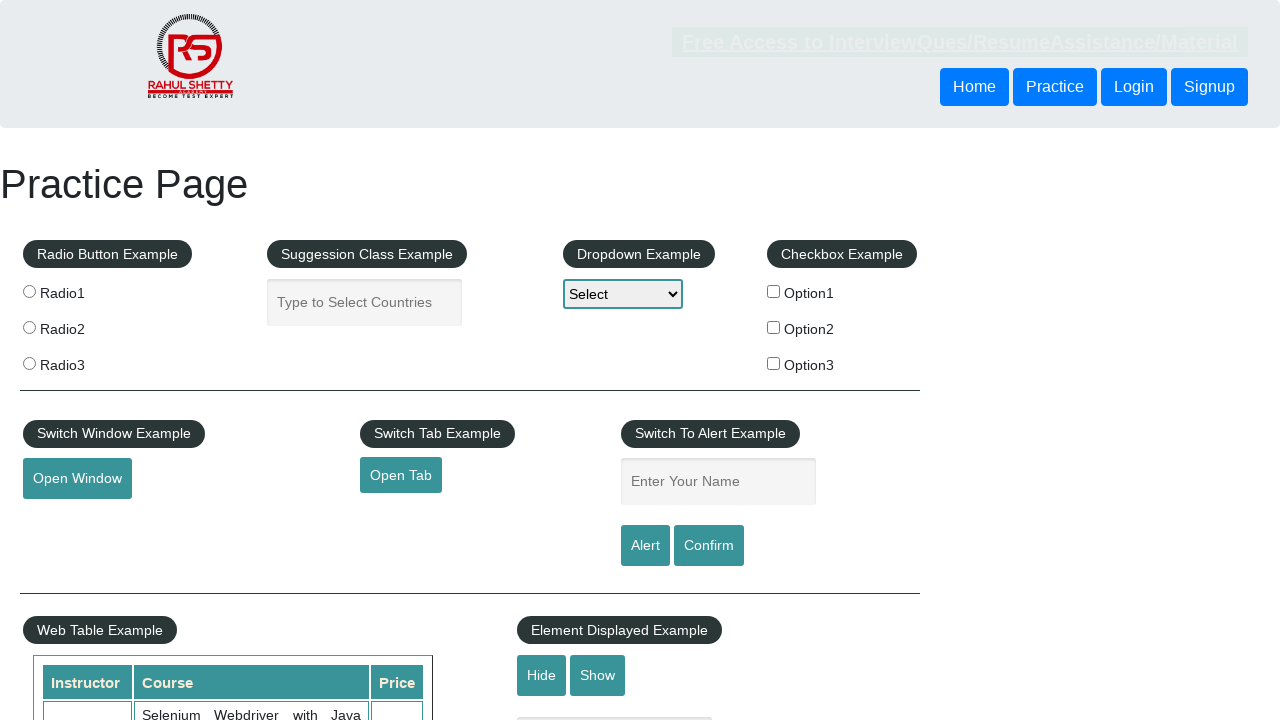

Waited 1 second after accepting confirmation dialog
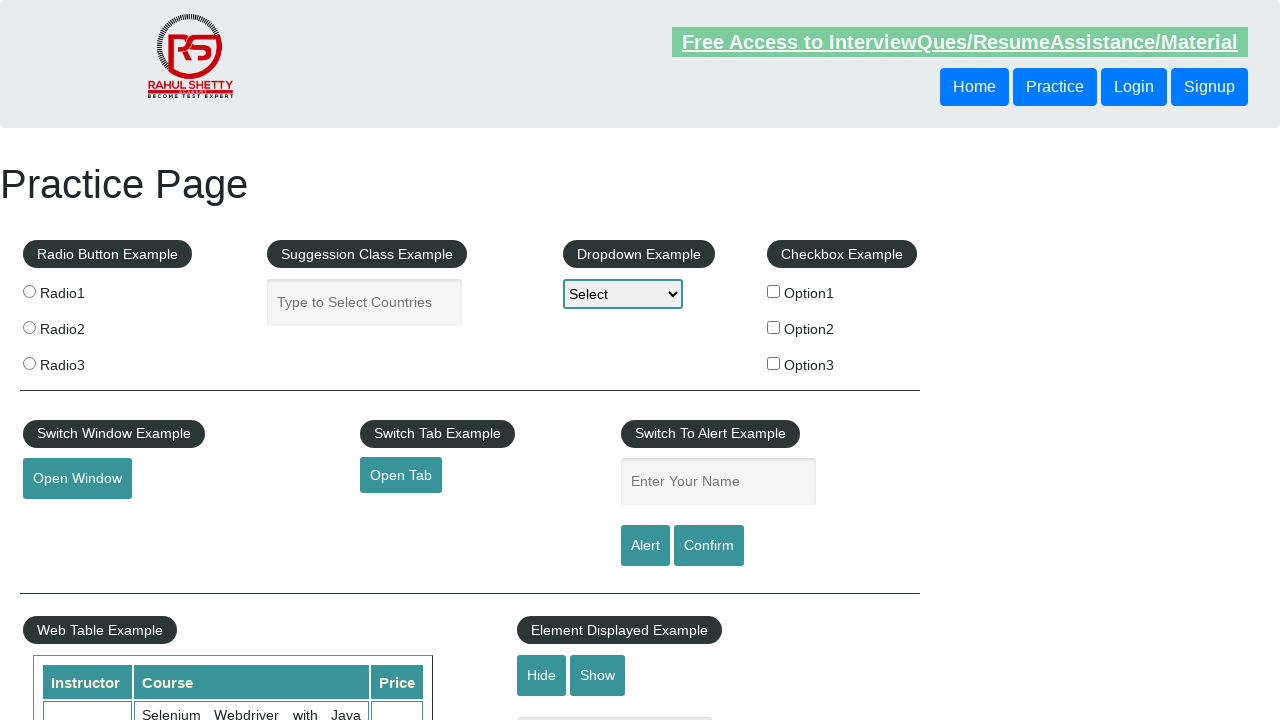

Filled name field with 'Harsh' for dismiss test on //input[@placeholder="Enter Your Name"]
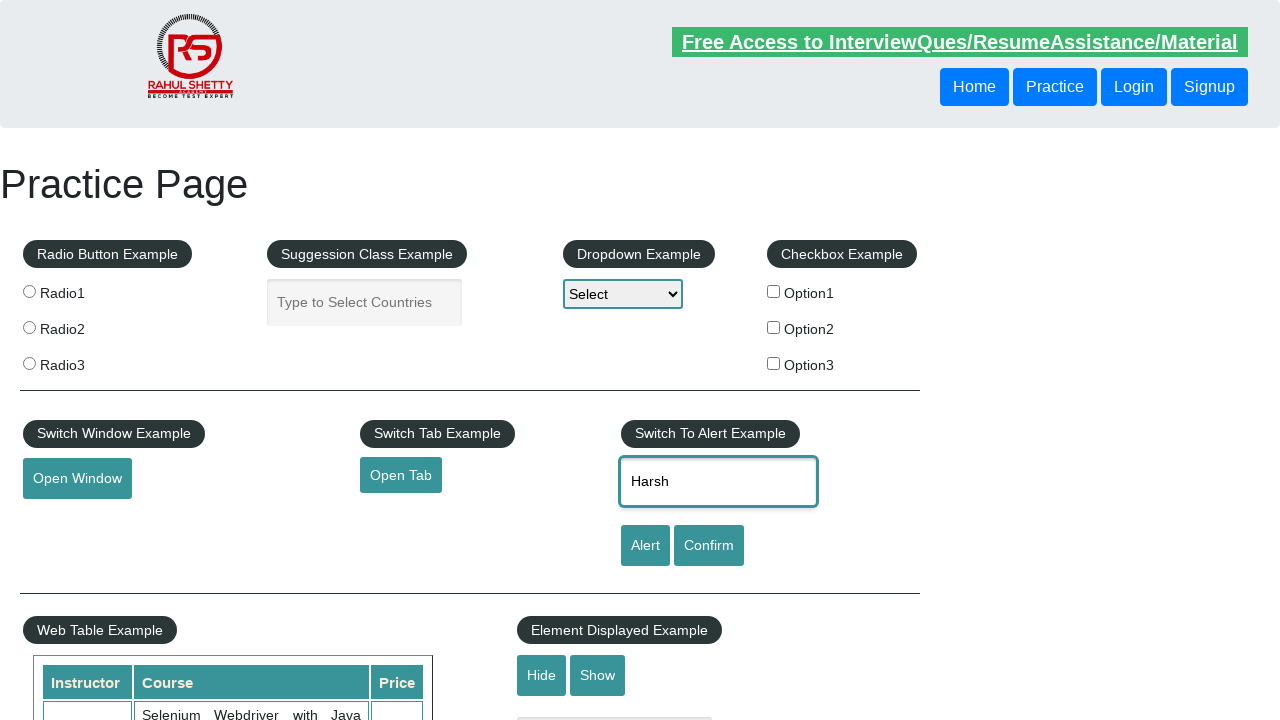

Set up dialog handler to dismiss next confirmation dialog
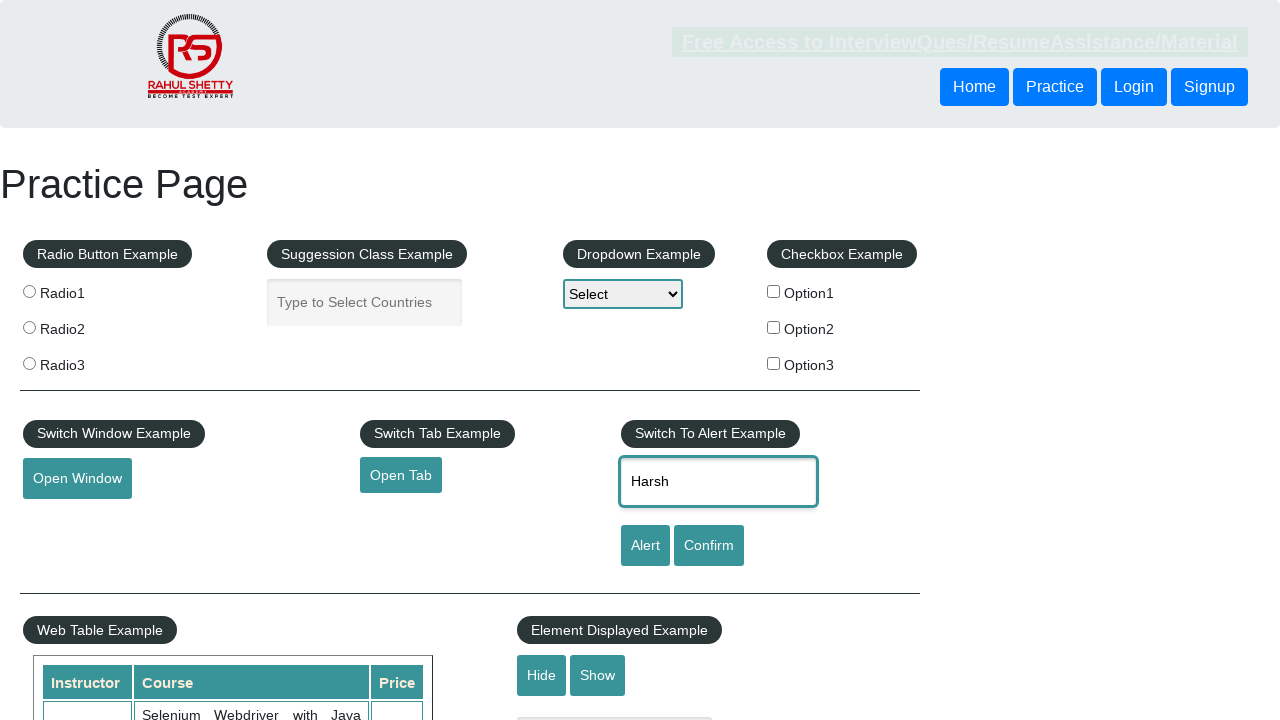

Clicked Confirm button to trigger second confirmation dialog at (709, 546) on xpath=//input[@placeholder="Enter Your Name"]/following-sibling::input[@value="C
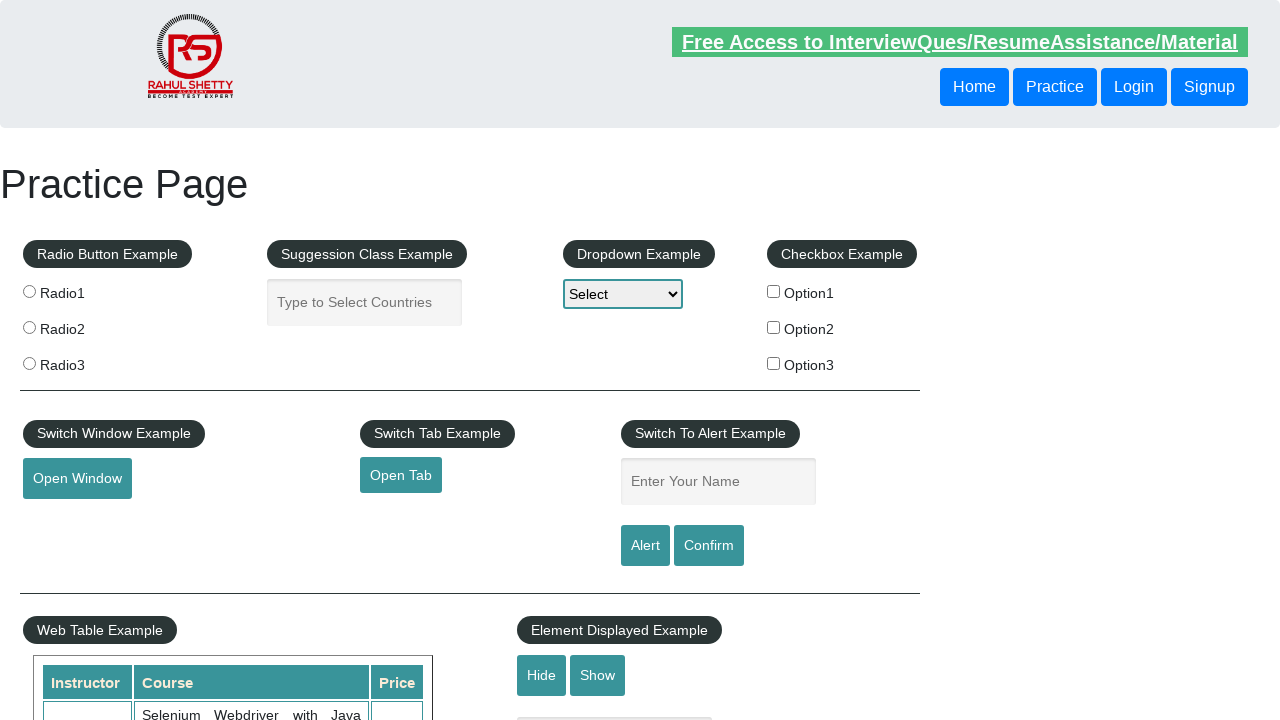

Waited 2 seconds after dismissing confirmation dialog
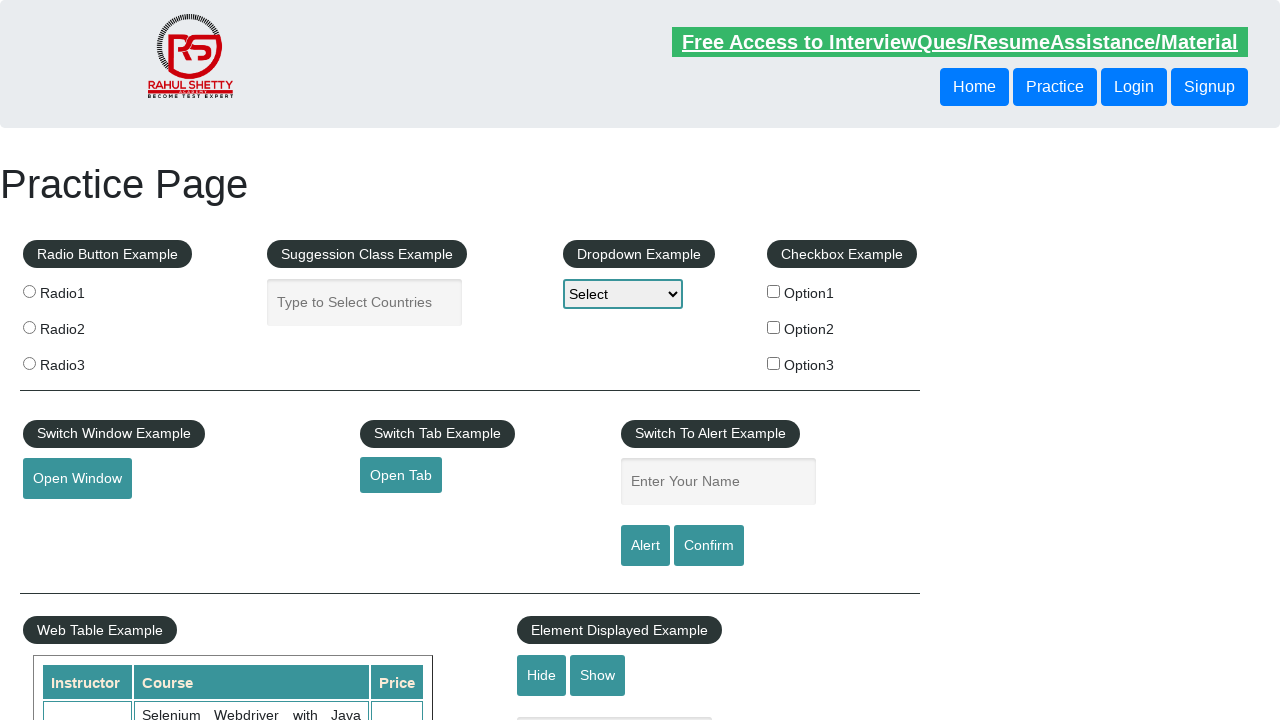

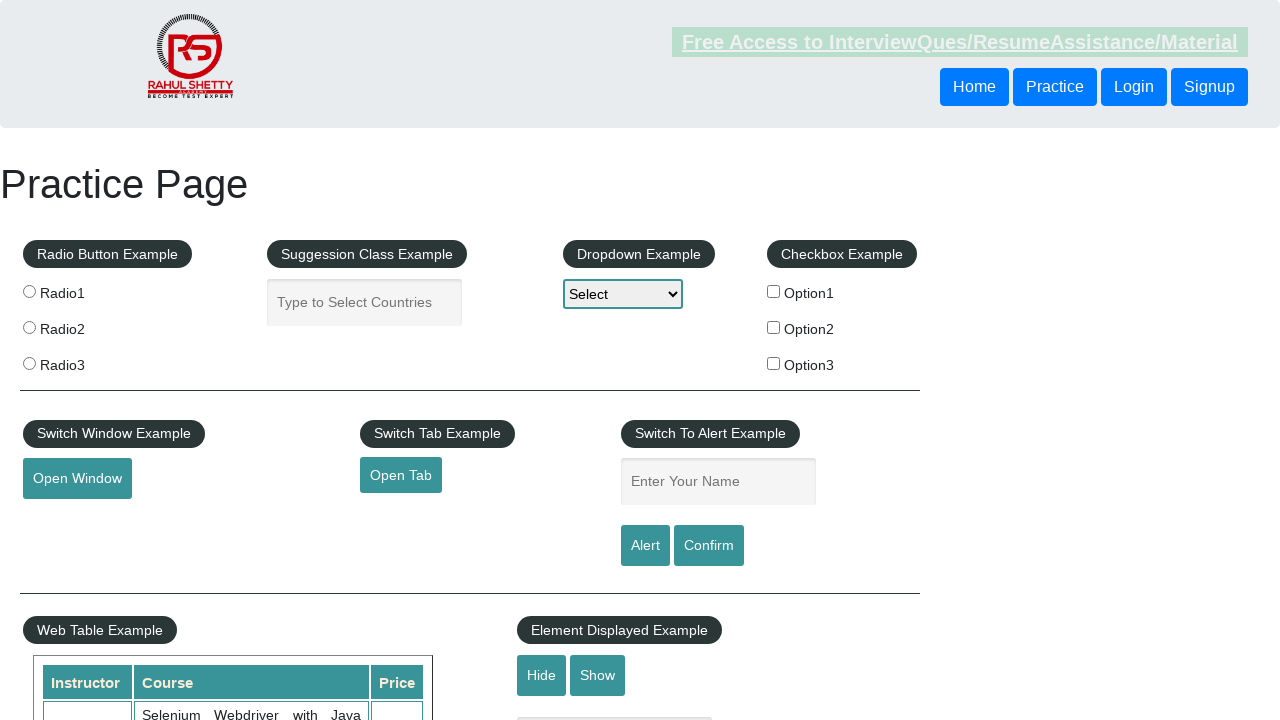